Tests clicking on the "OrangeHRM, Inc" link on the OrangeHRM login page to verify link navigation functionality

Starting URL: https://opensource-demo.orangehrmlive.com/web/index.php/auth/login

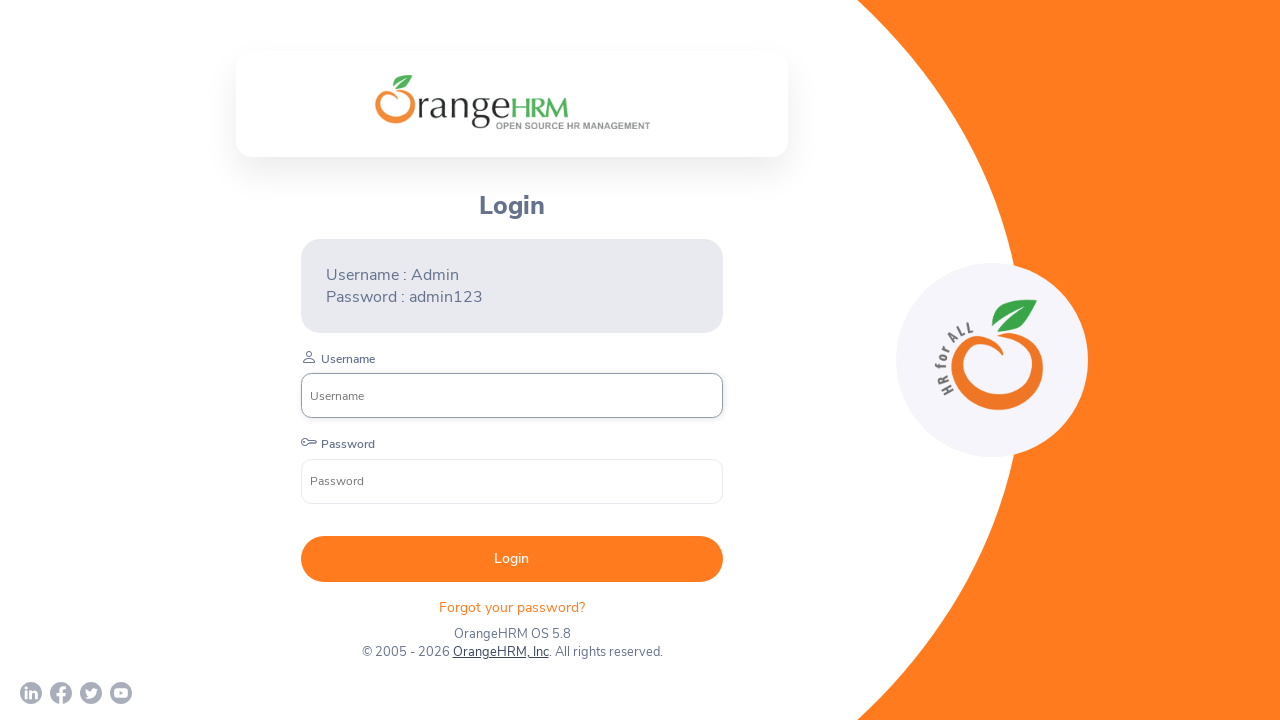

Waited for page to reach networkidle state
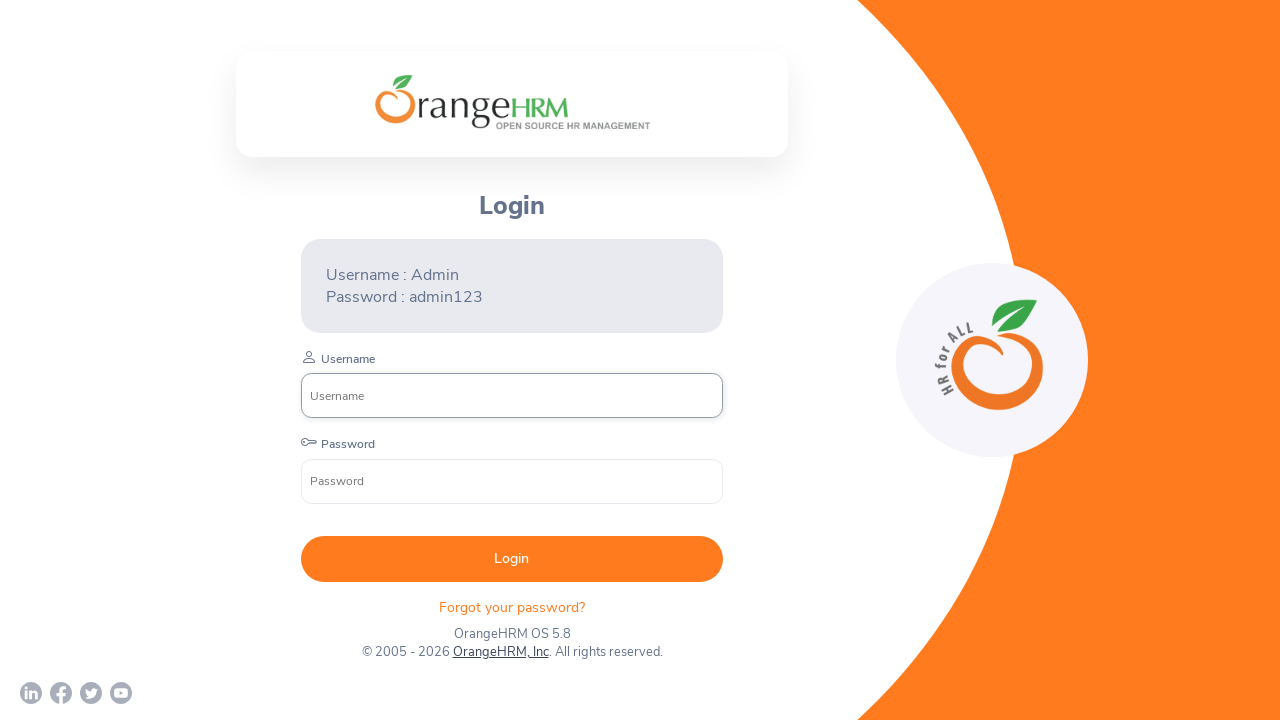

Clicked on the 'OrangeHRM, Inc' link at (500, 652) on text=OrangeHRM, Inc
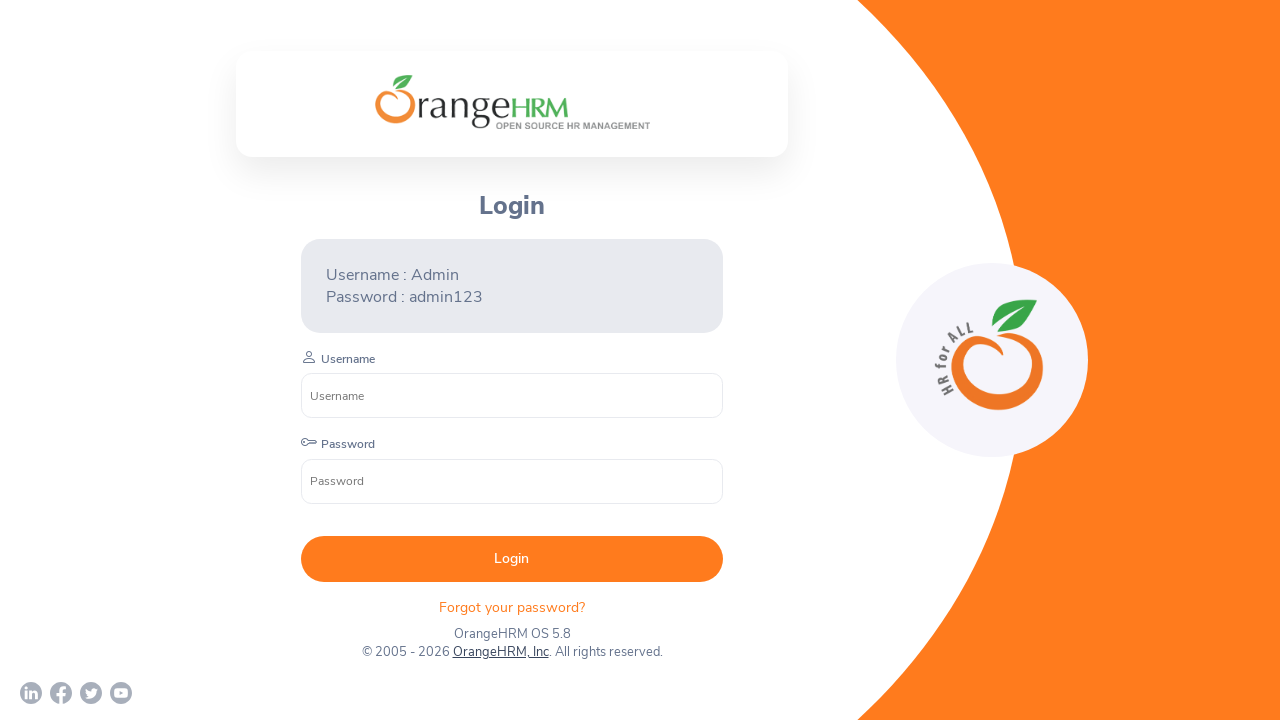

Waited for navigation to complete and page to load
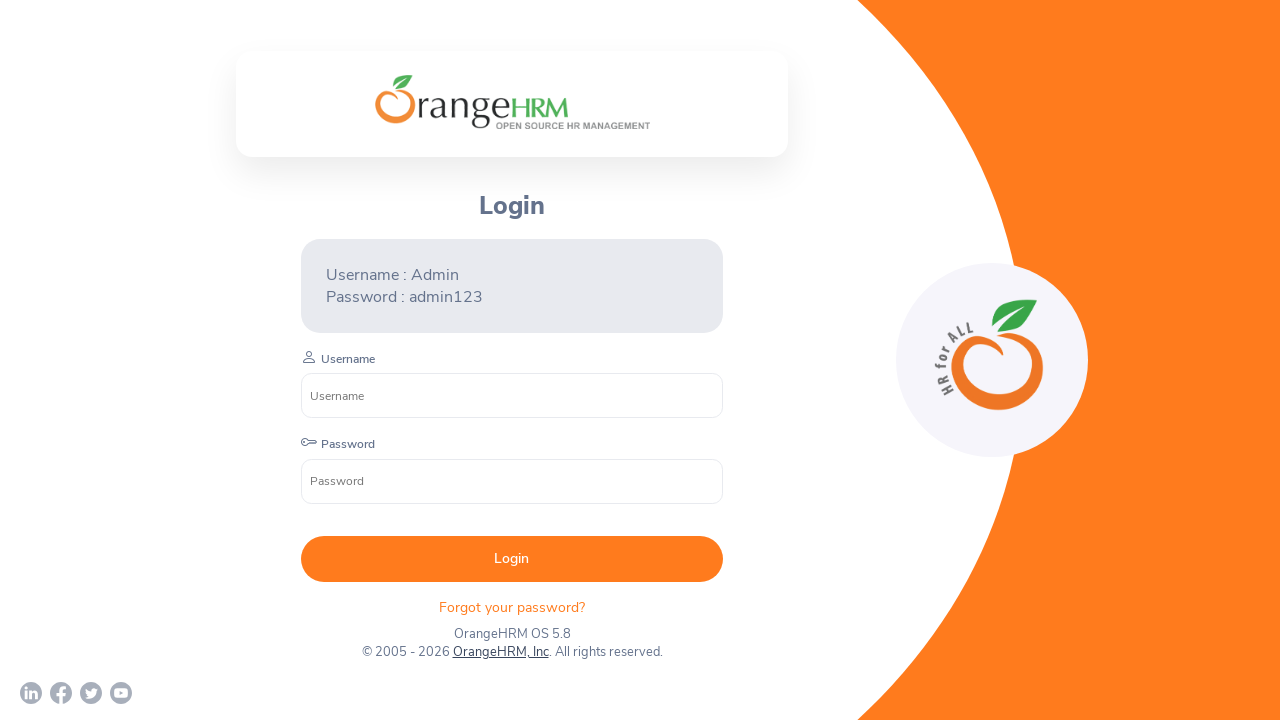

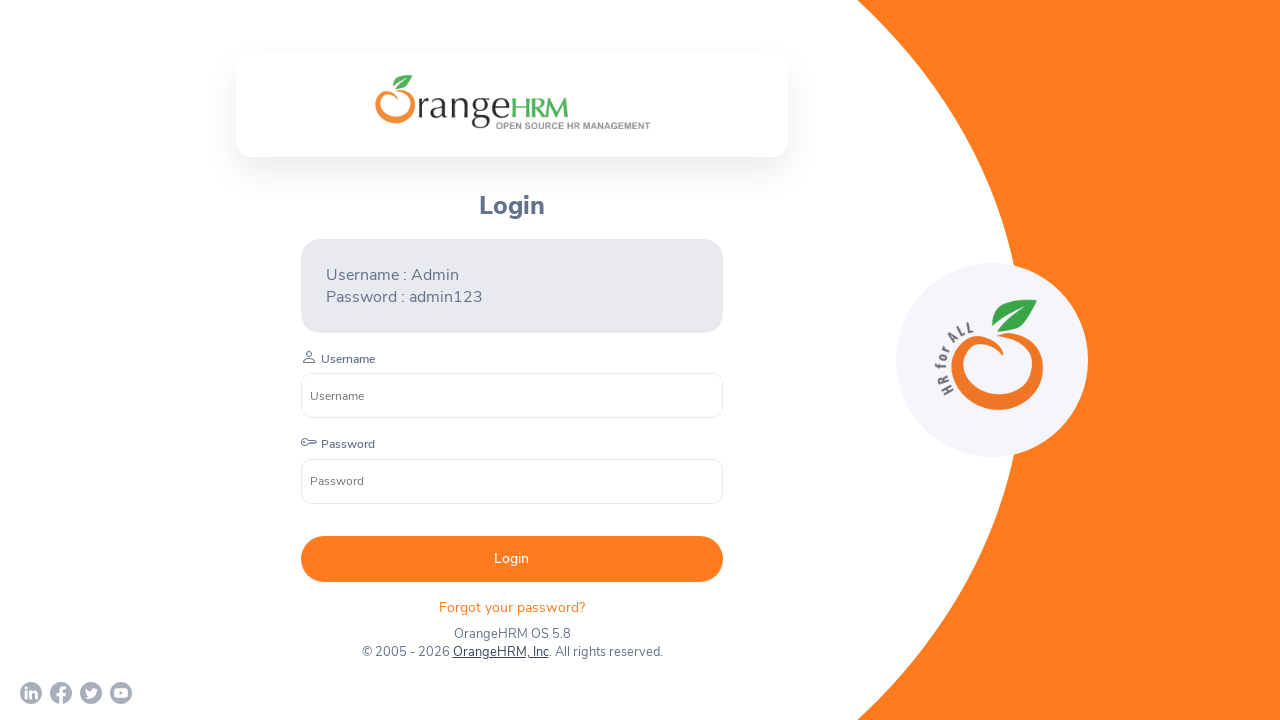